Tests that the complete all checkbox updates state when individual items are completed or cleared

Starting URL: https://demo.playwright.dev/todomvc

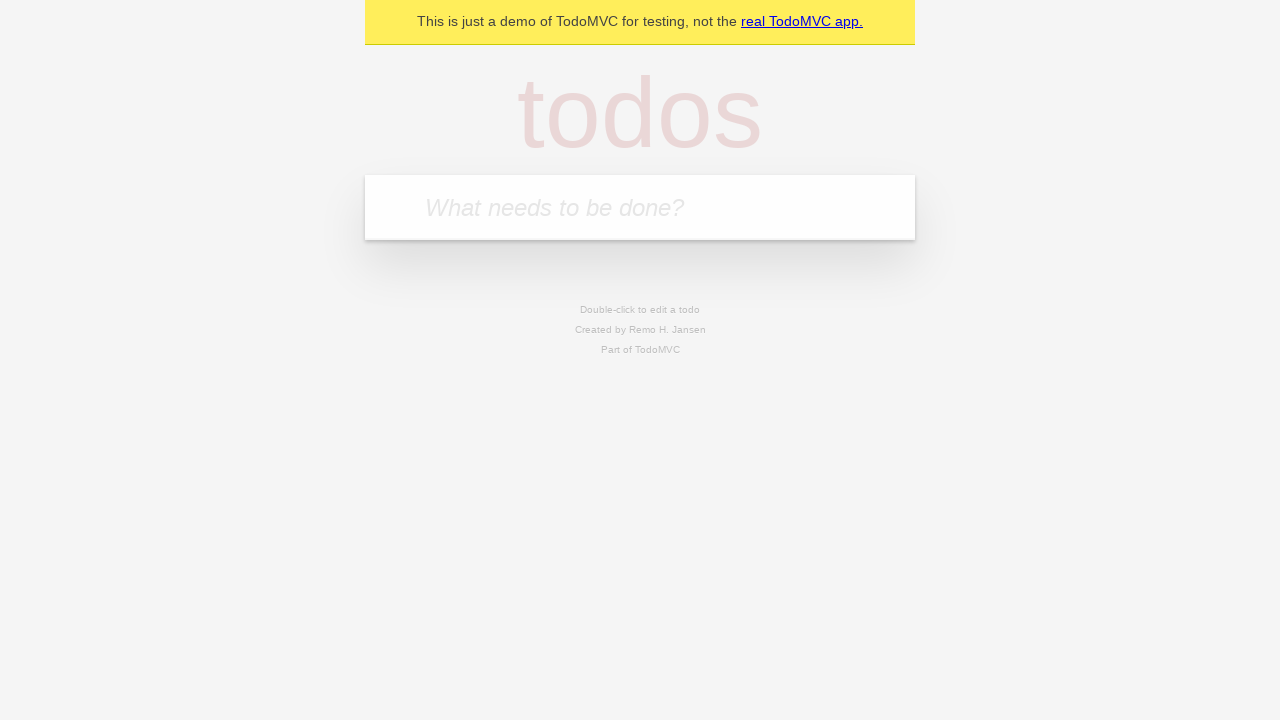

Filled todo input with 'buy some cheese' on internal:attr=[placeholder="What needs to be done?"i]
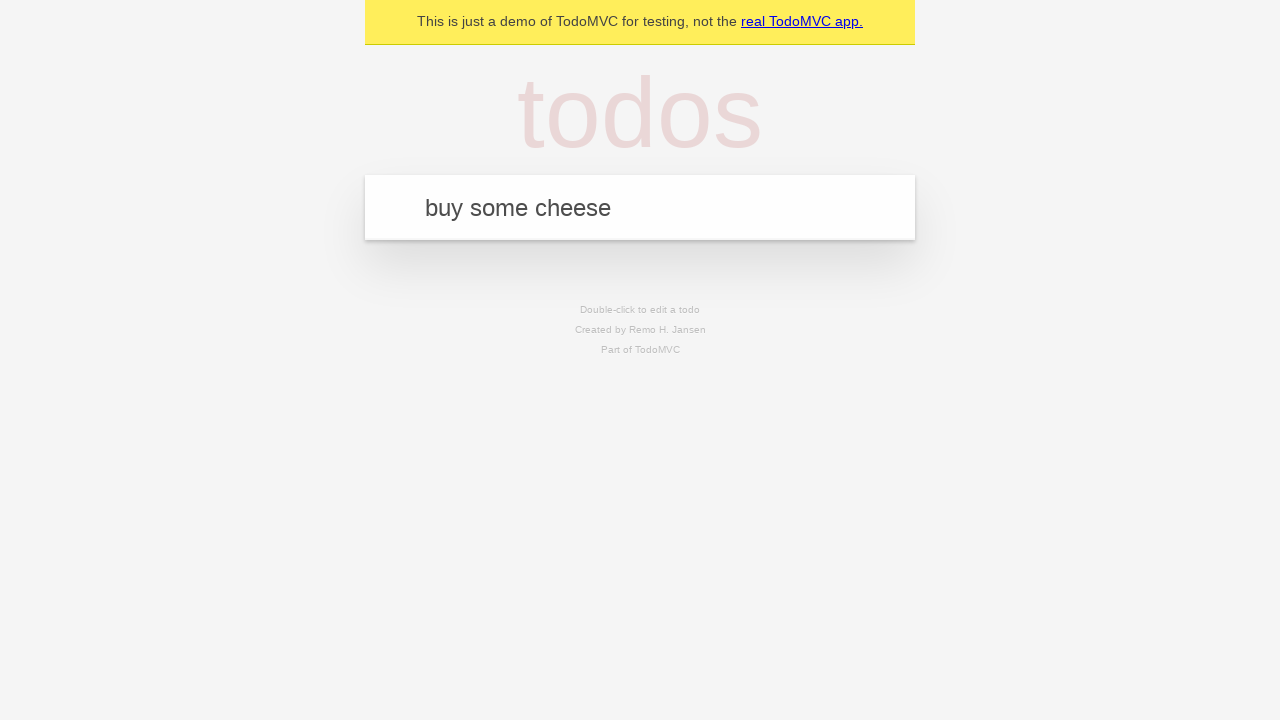

Pressed Enter to create todo 'buy some cheese' on internal:attr=[placeholder="What needs to be done?"i]
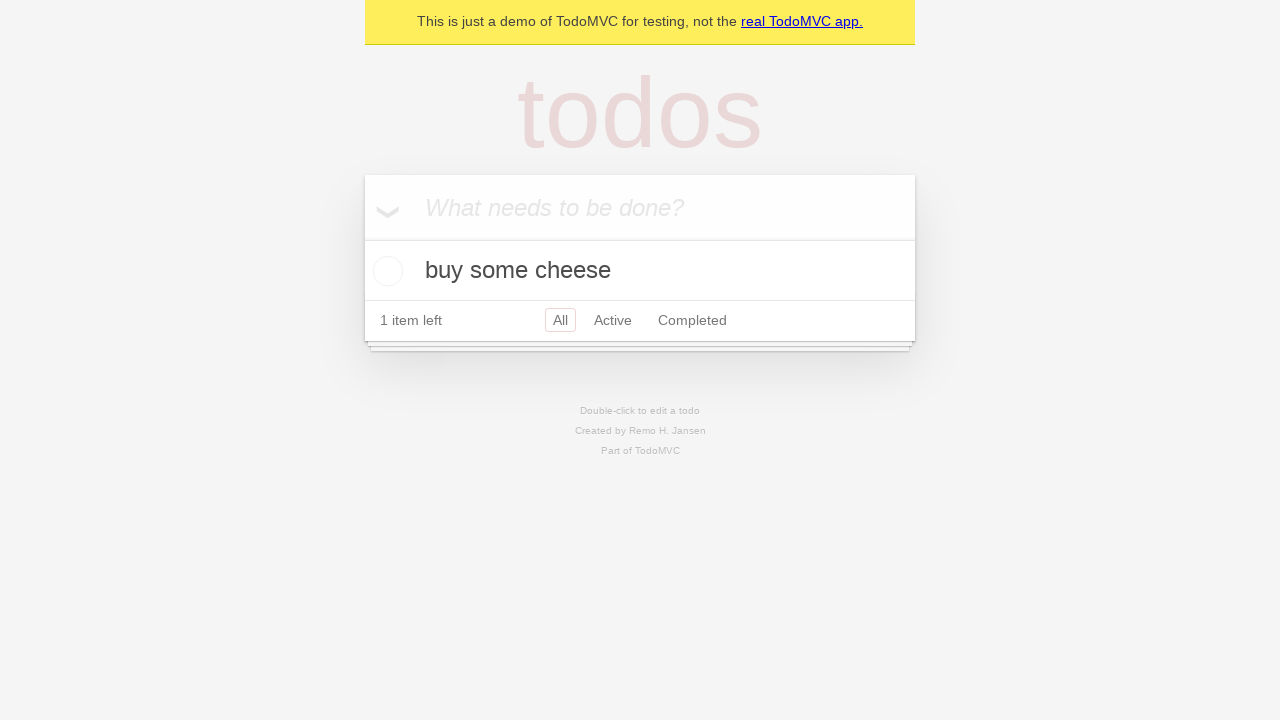

Filled todo input with 'feed the cat' on internal:attr=[placeholder="What needs to be done?"i]
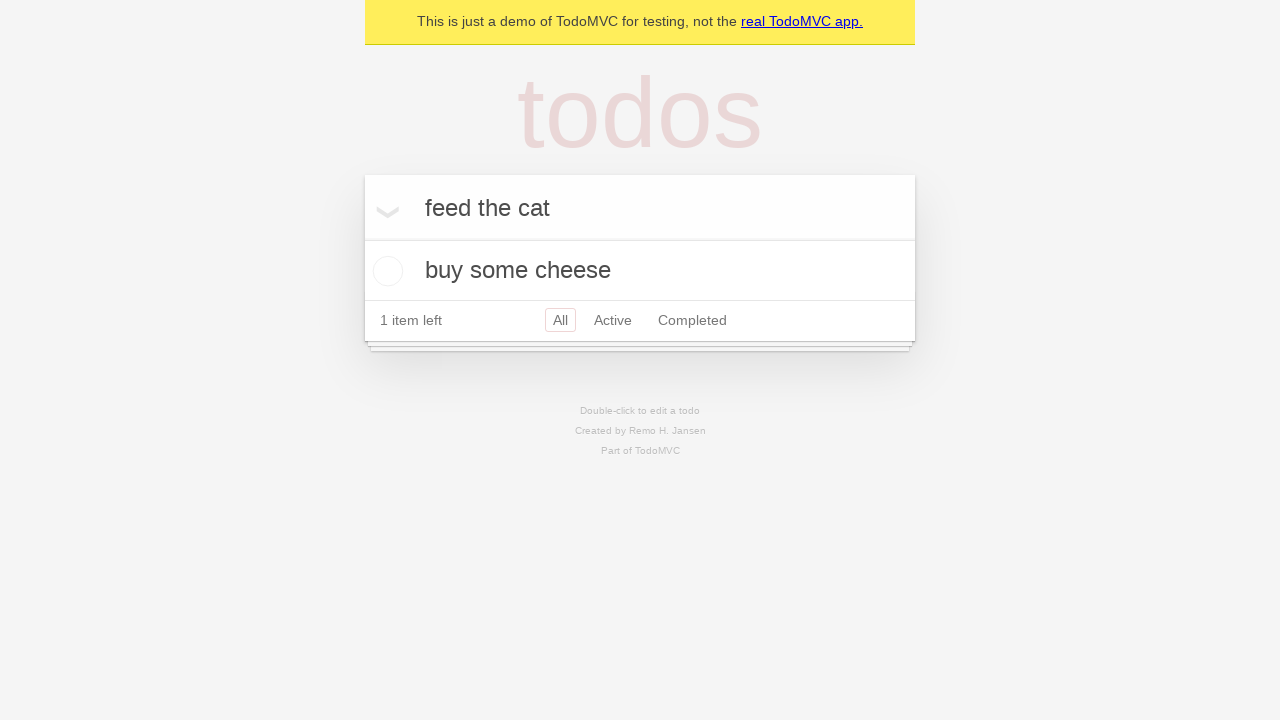

Pressed Enter to create todo 'feed the cat' on internal:attr=[placeholder="What needs to be done?"i]
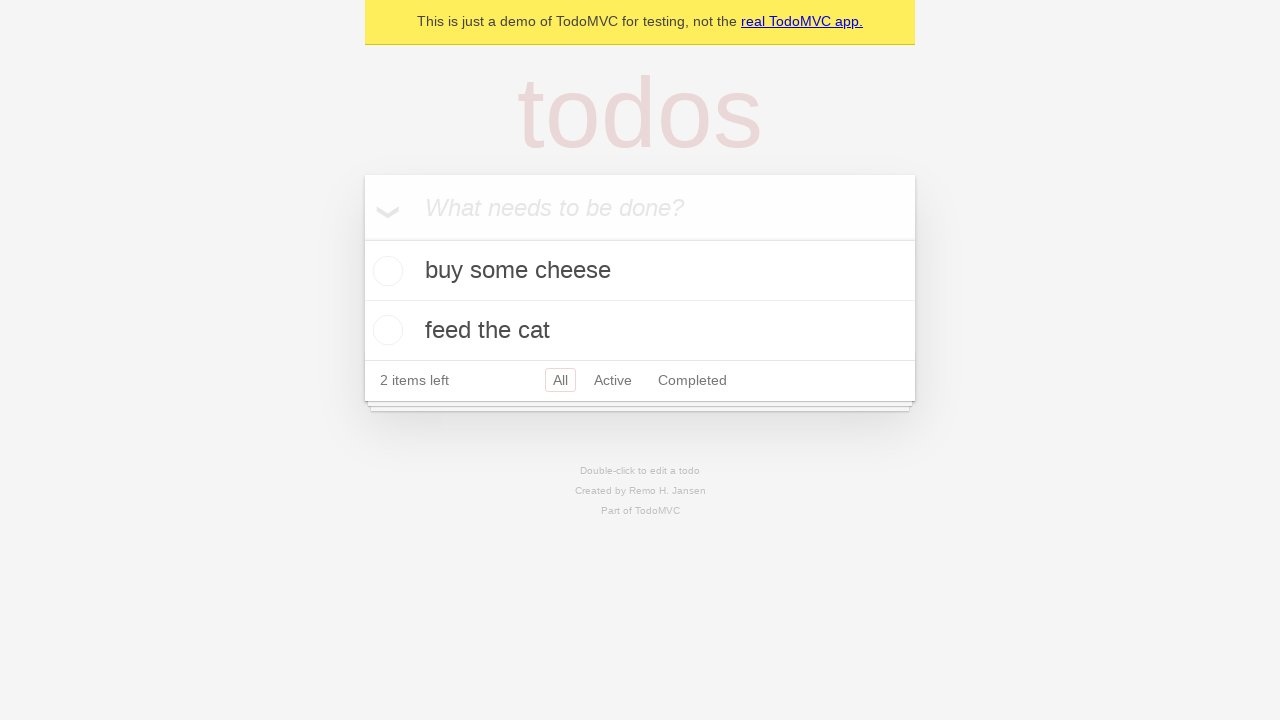

Filled todo input with 'book a doctors appointment' on internal:attr=[placeholder="What needs to be done?"i]
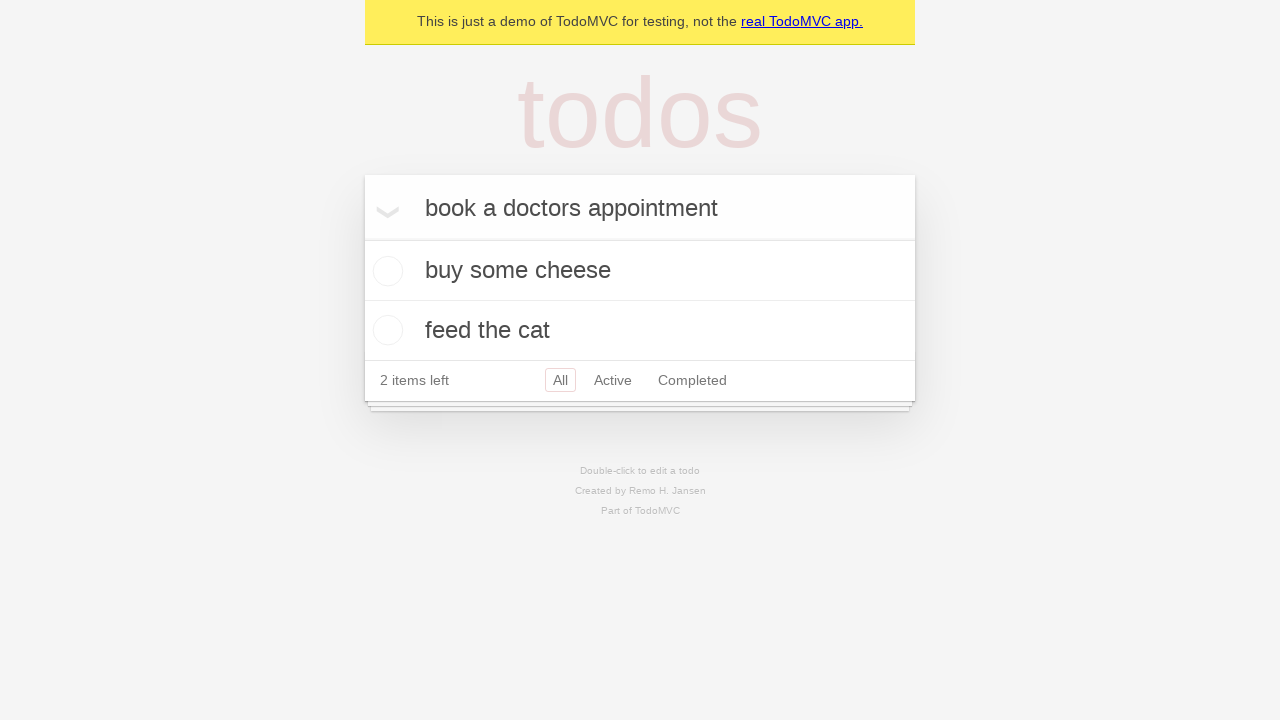

Pressed Enter to create todo 'book a doctors appointment' on internal:attr=[placeholder="What needs to be done?"i]
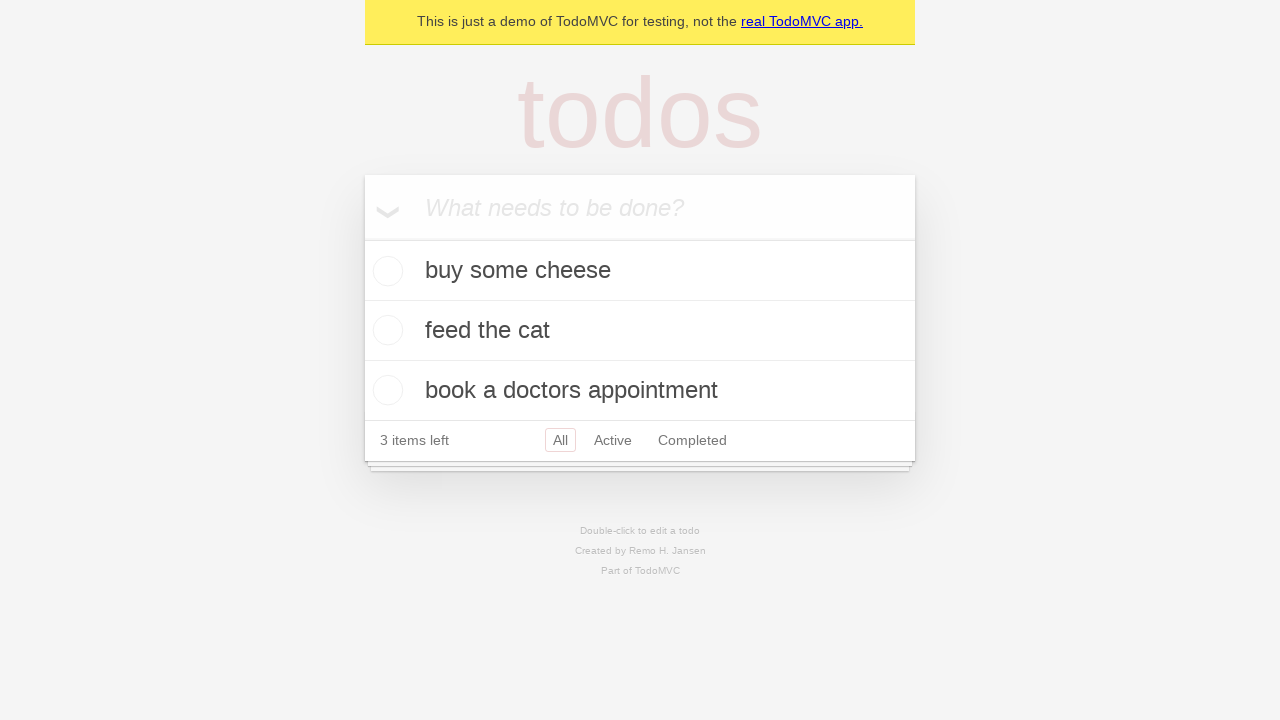

All 3 todos have been created and are visible
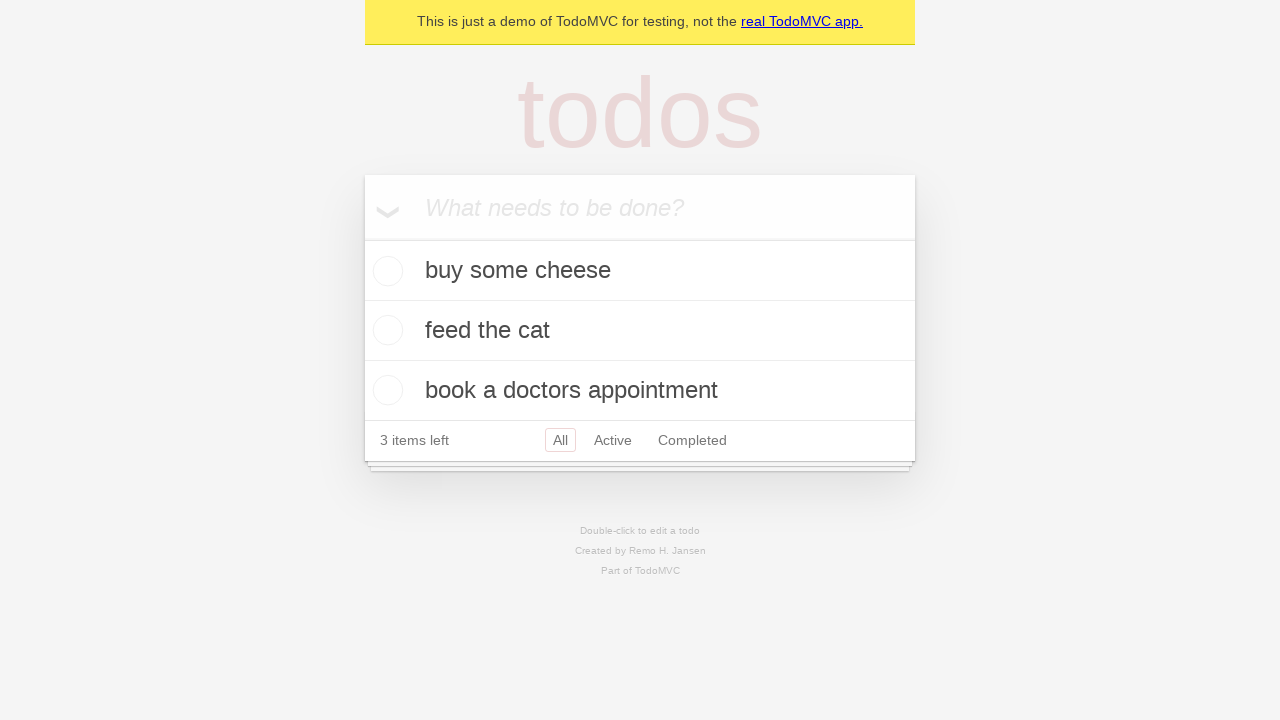

Checked the 'Mark all as complete' checkbox at (362, 238) on internal:label="Mark all as complete"i
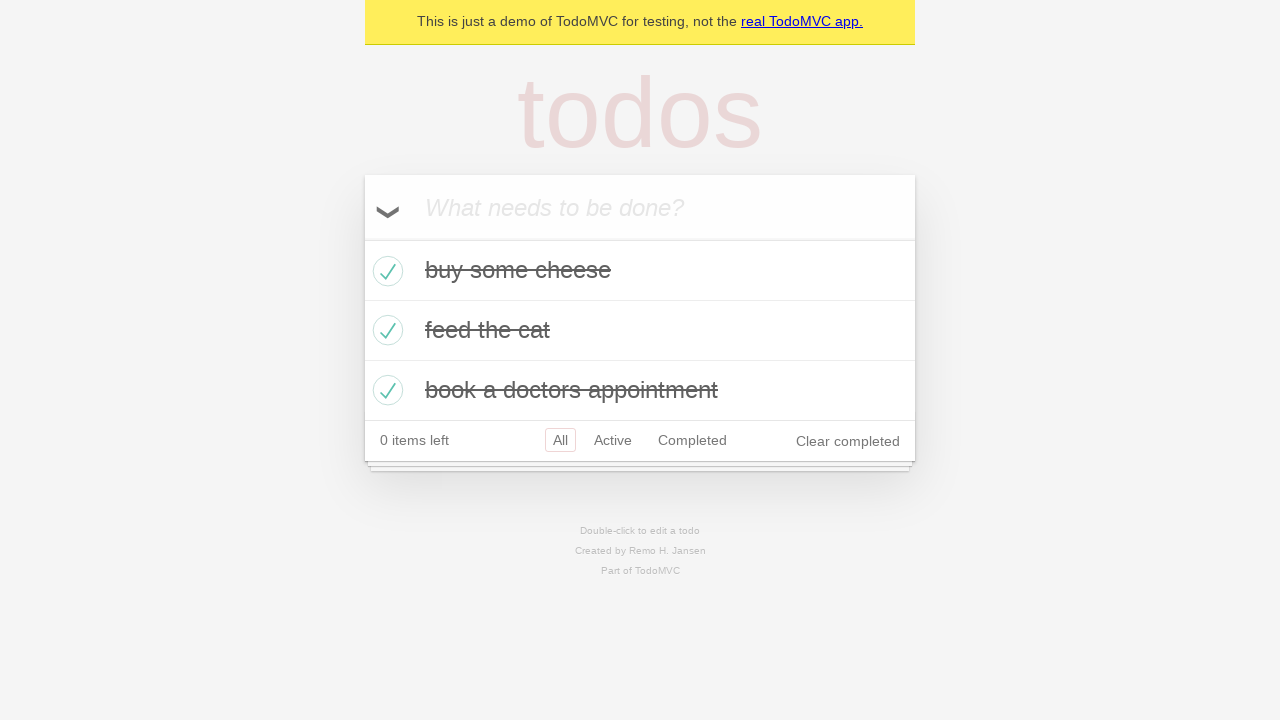

Unchecked the first todo item at (385, 271) on internal:testid=[data-testid="todo-item"s] >> nth=0 >> internal:role=checkbox
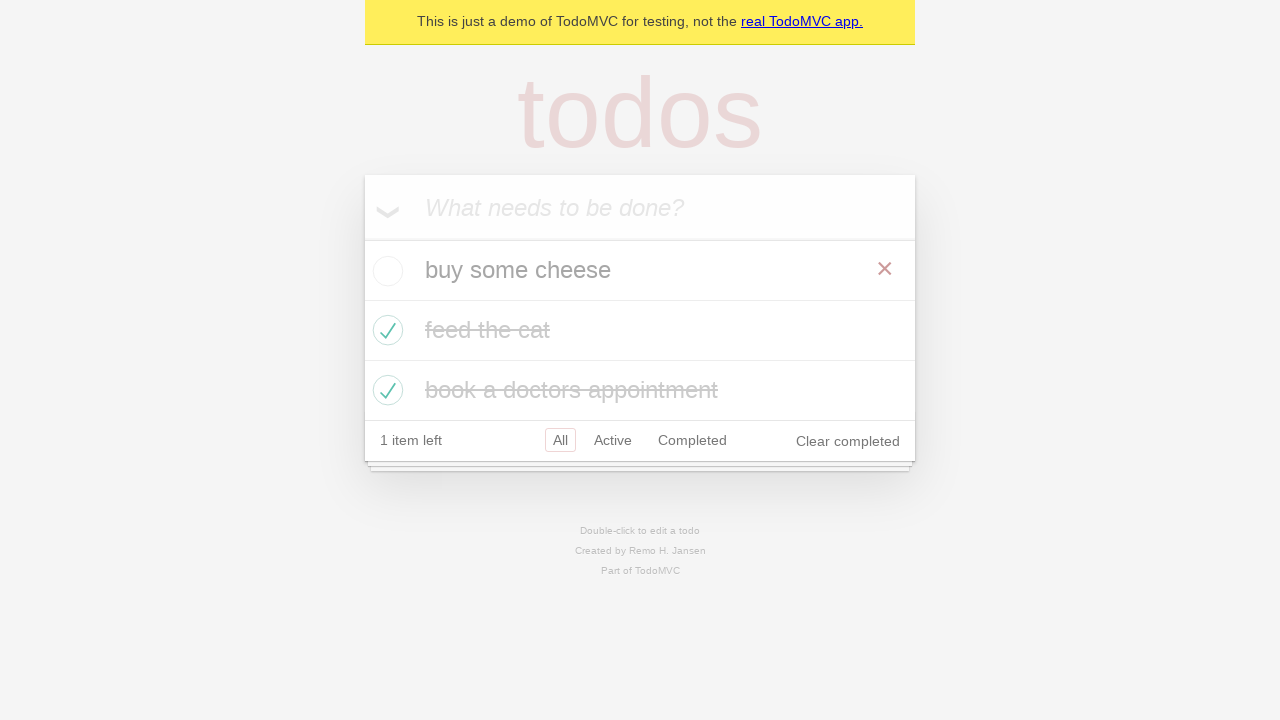

Checked the first todo item again at (385, 271) on internal:testid=[data-testid="todo-item"s] >> nth=0 >> internal:role=checkbox
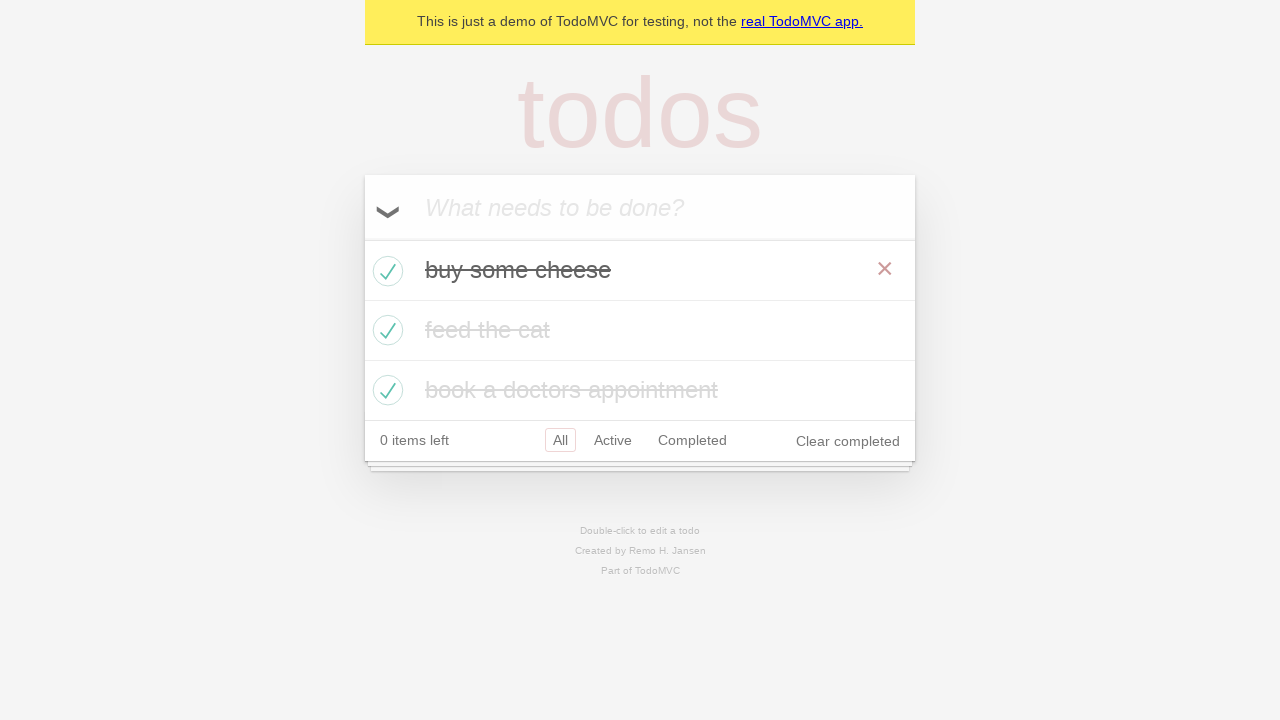

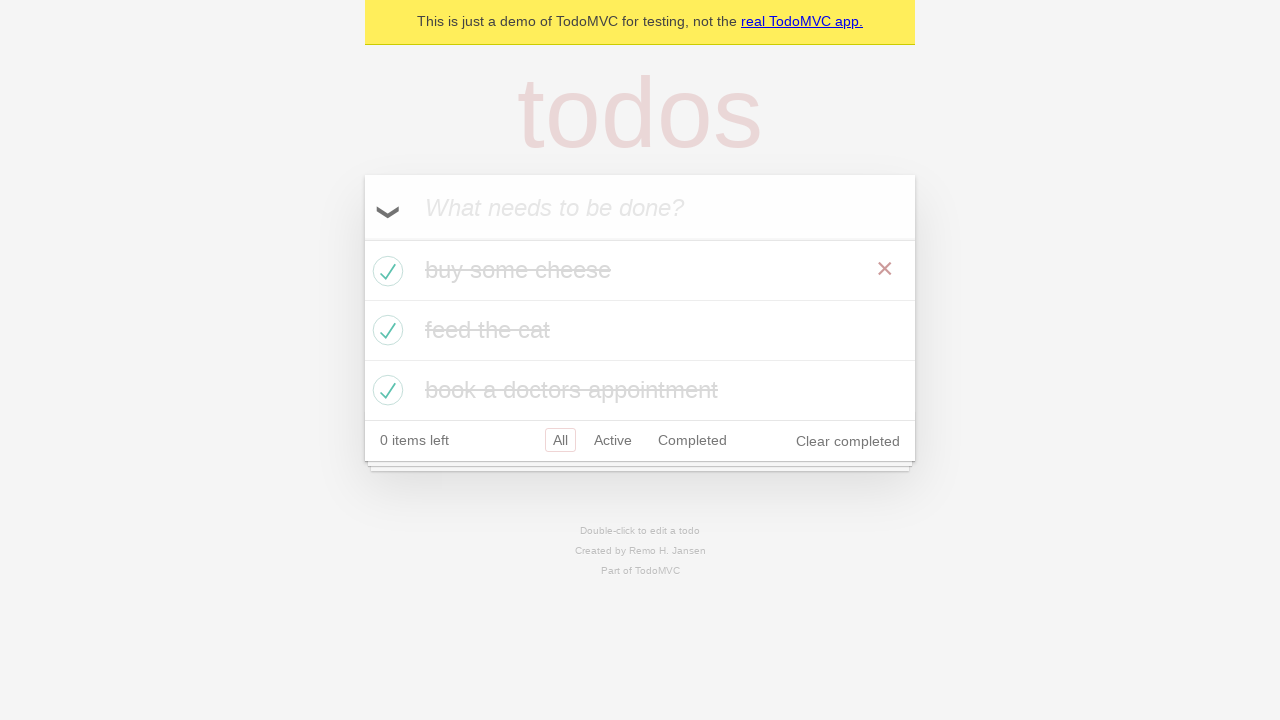